Navigates to a music lyrics website's new songs page, waits for the song listings to load, clicks on the first song link, and verifies that the song information page loads with the song title displayed.

Starting URL: https://www.musica.com/letras.asp?letras=novedades

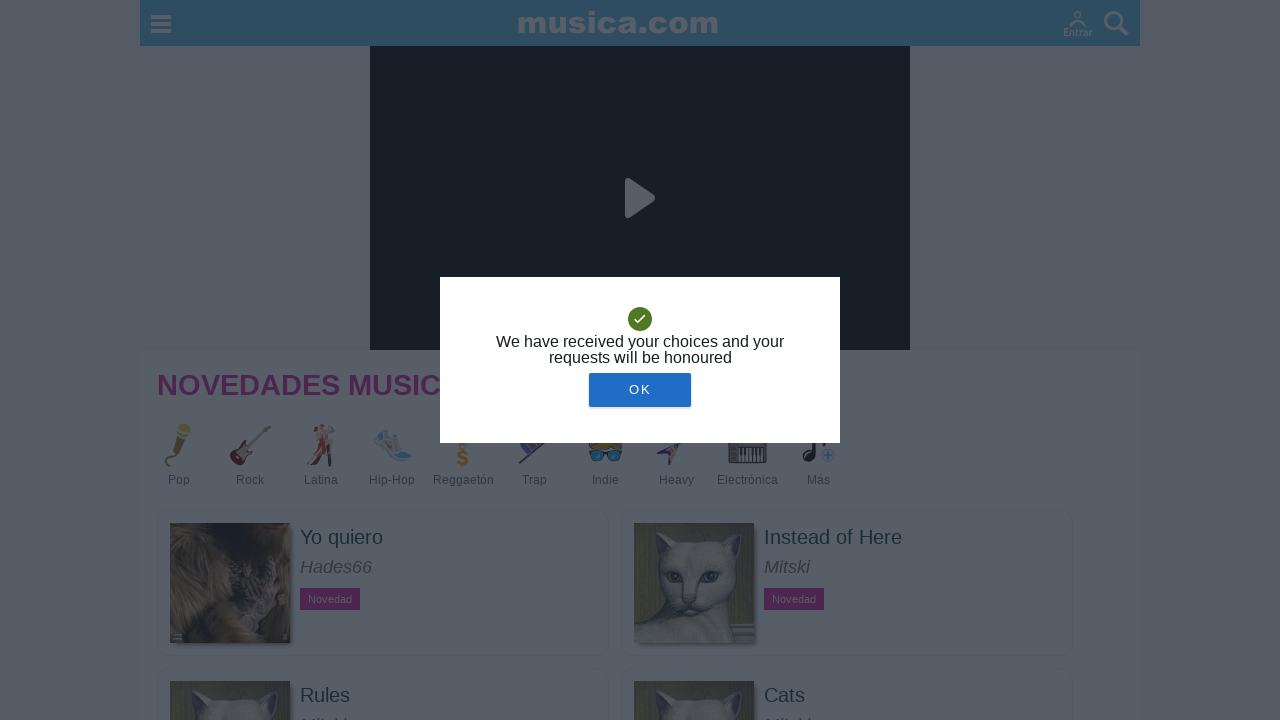

Navigated to Musica lyrics website new songs page
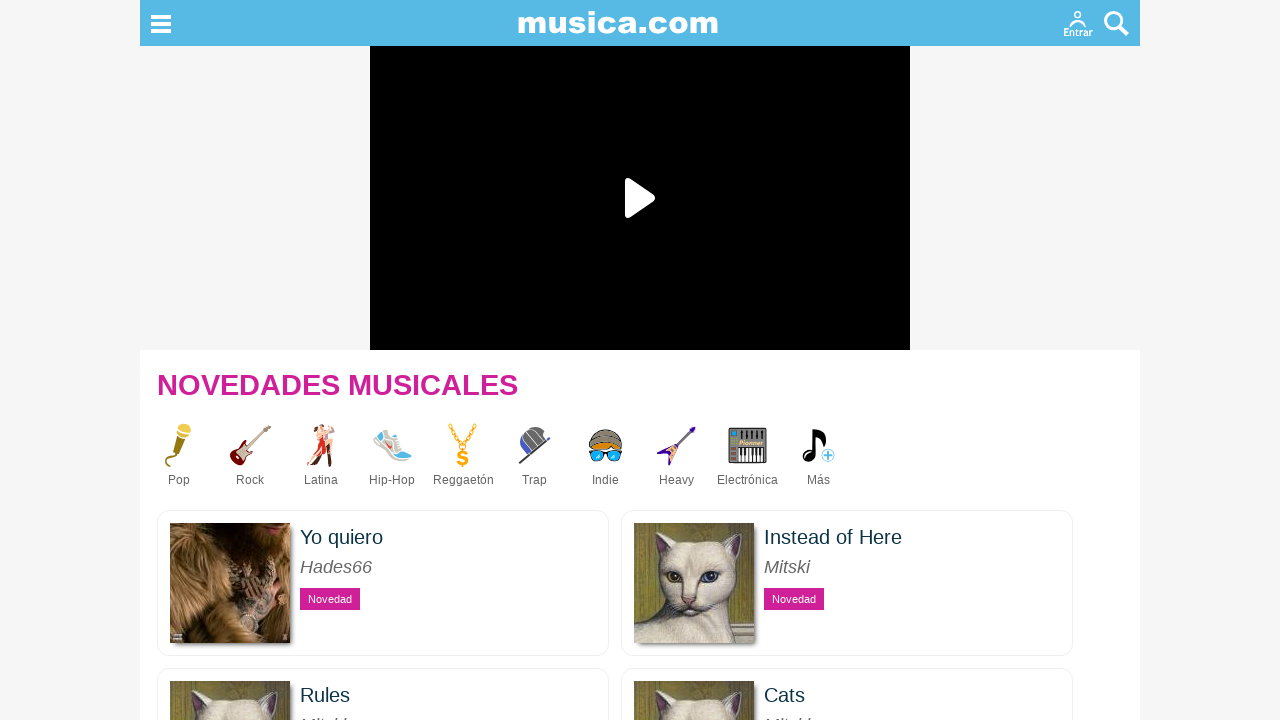

Song listings loaded on the new songs page
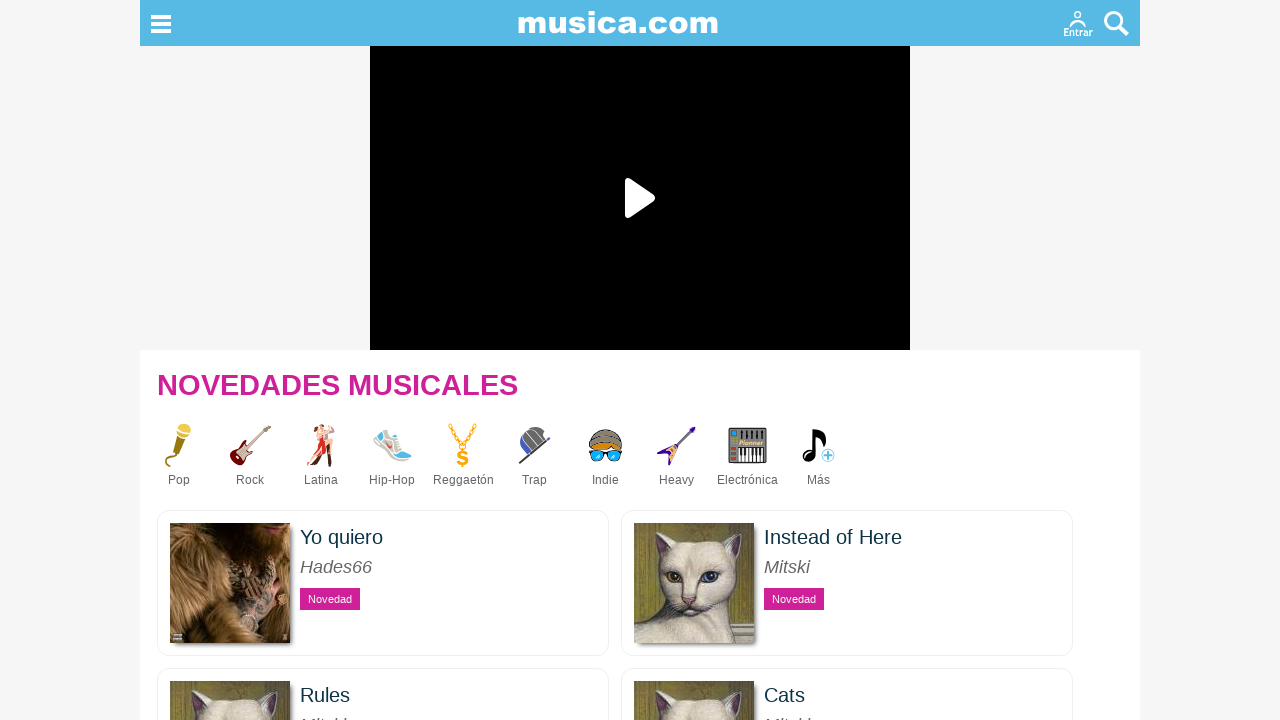

Clicked on the first song link at (383, 583) on article ul.listado-letras li > a >> nth=0
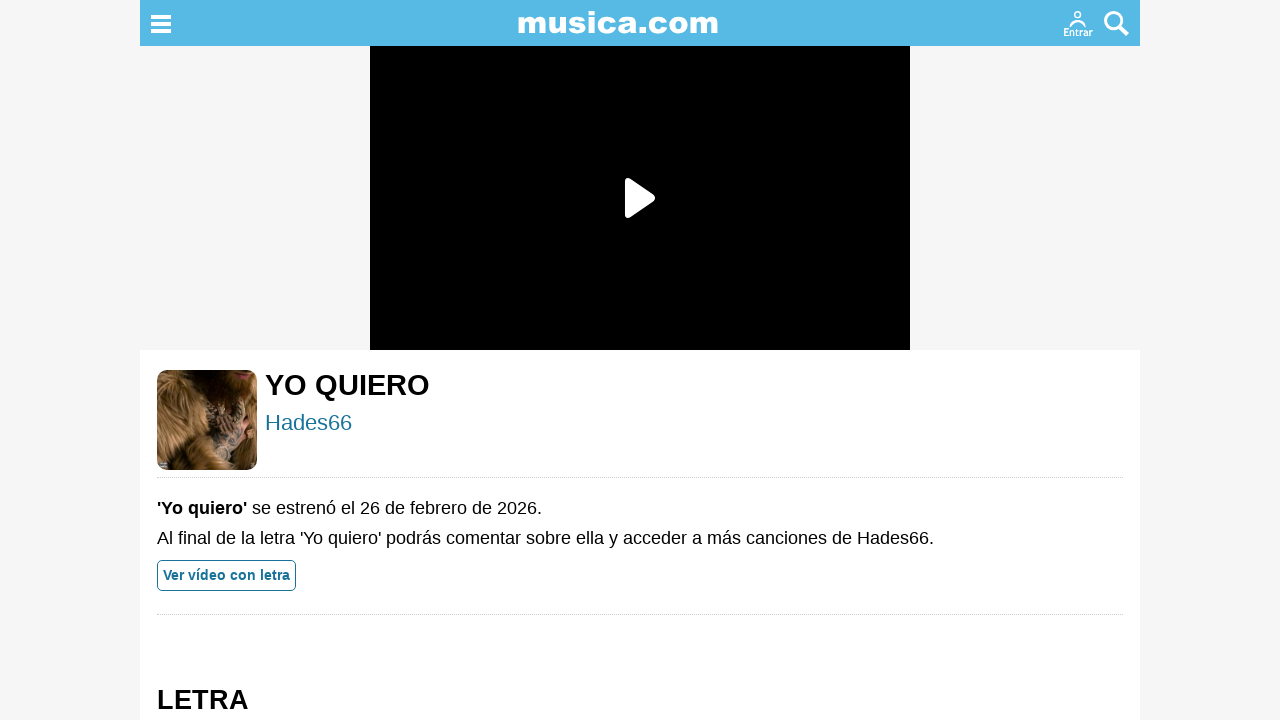

Song information page loaded with song title displayed
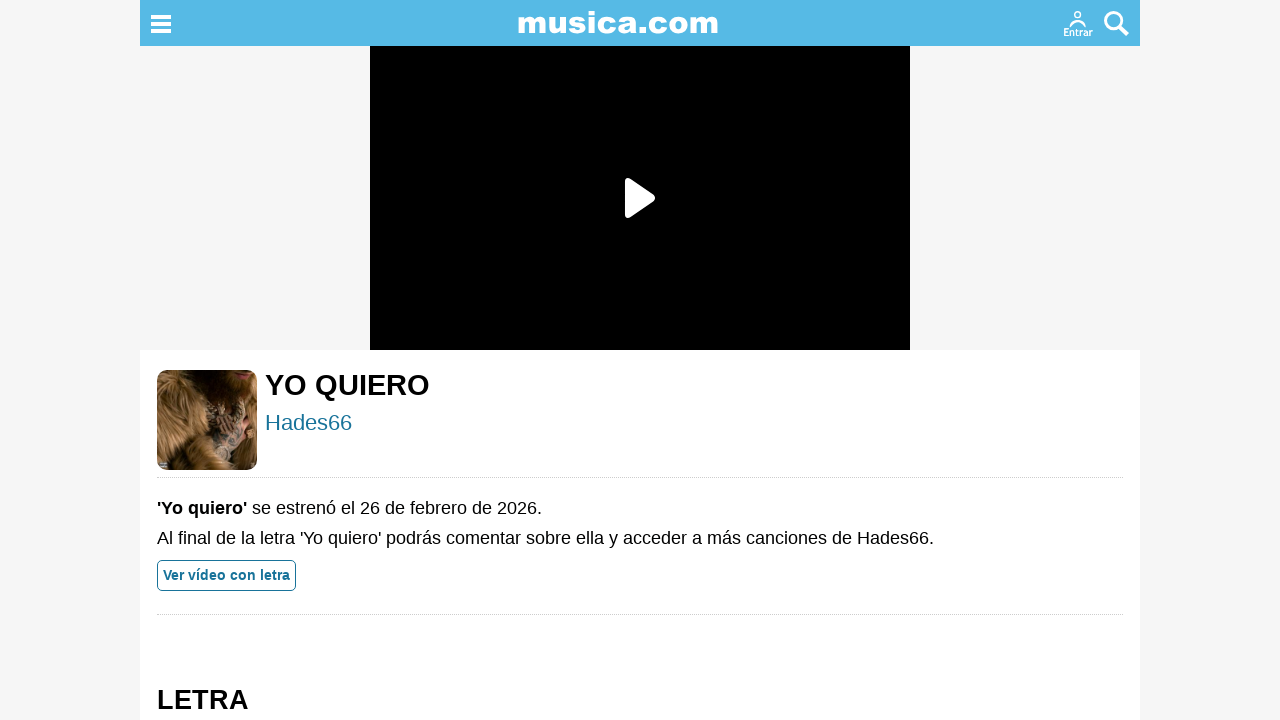

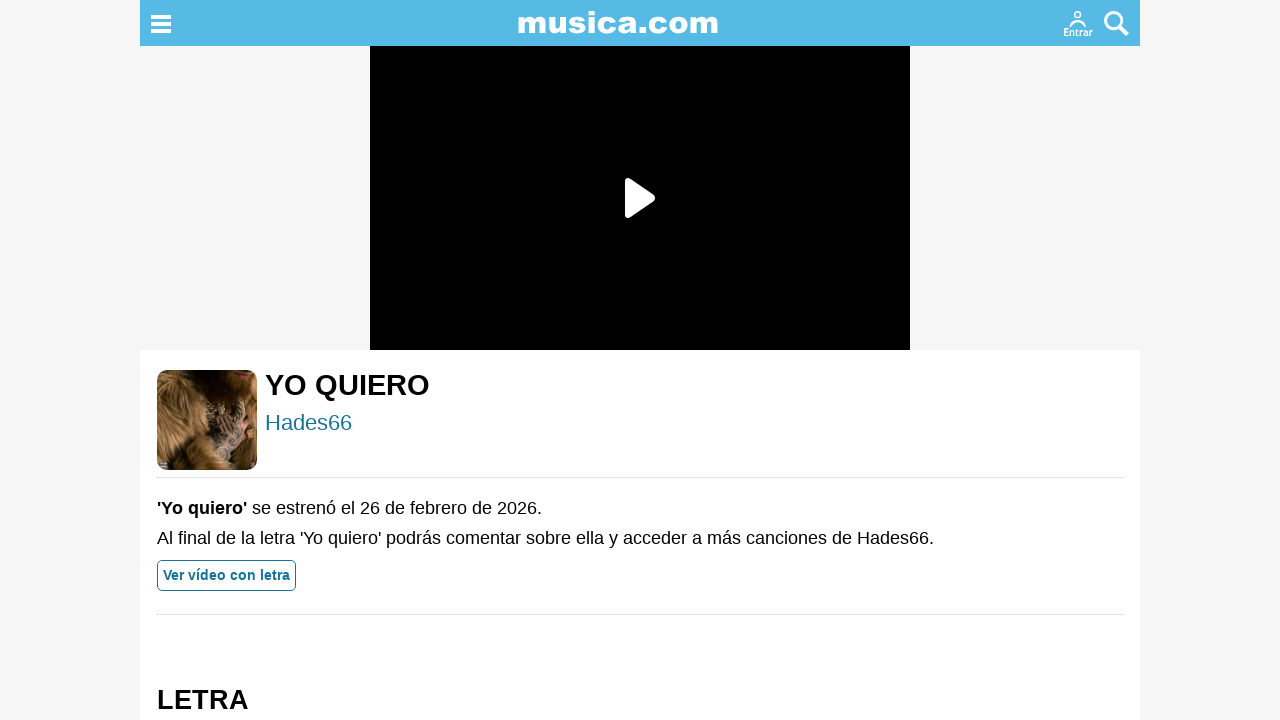